Tests the Dynamic Controls page by clicking a checkbox, removing it, then adding it back, verifying the confirmation messages appear after each action.

Starting URL: https://the-internet.herokuapp.com/

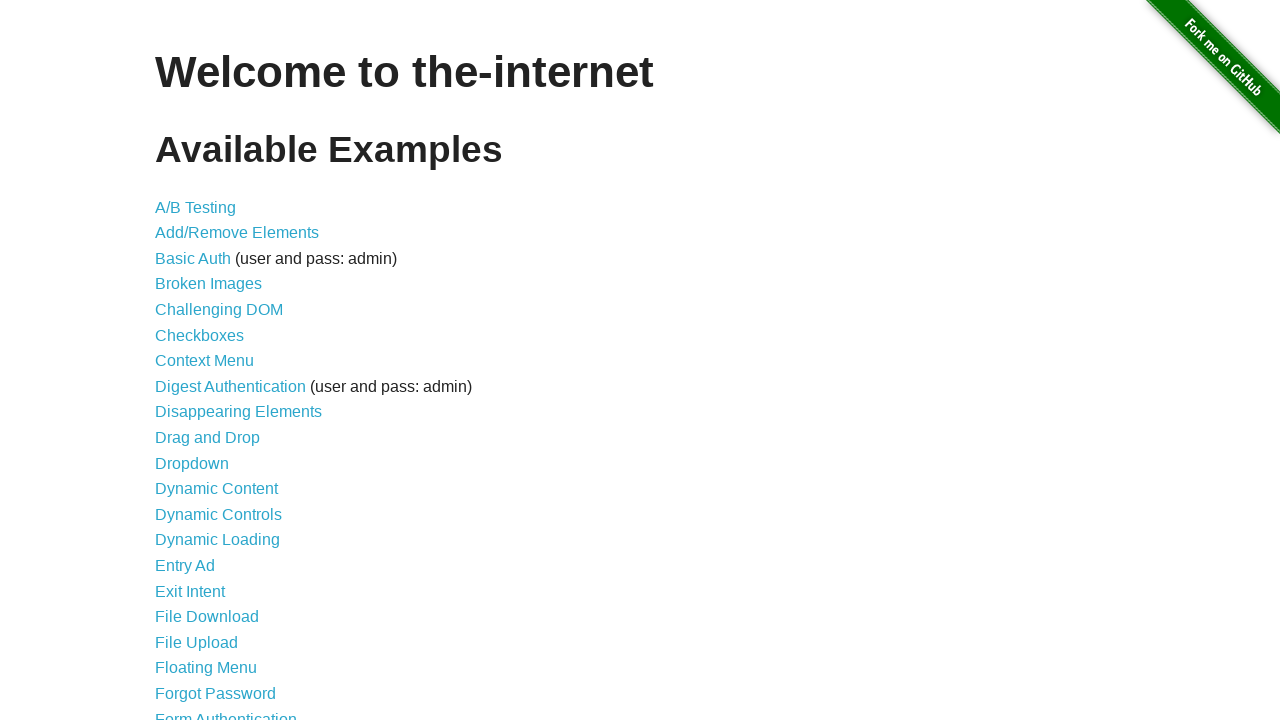

Clicked on 'Dynamic Controls' link to navigate to the page at (218, 514) on xpath=//a[text()='Dynamic Controls']
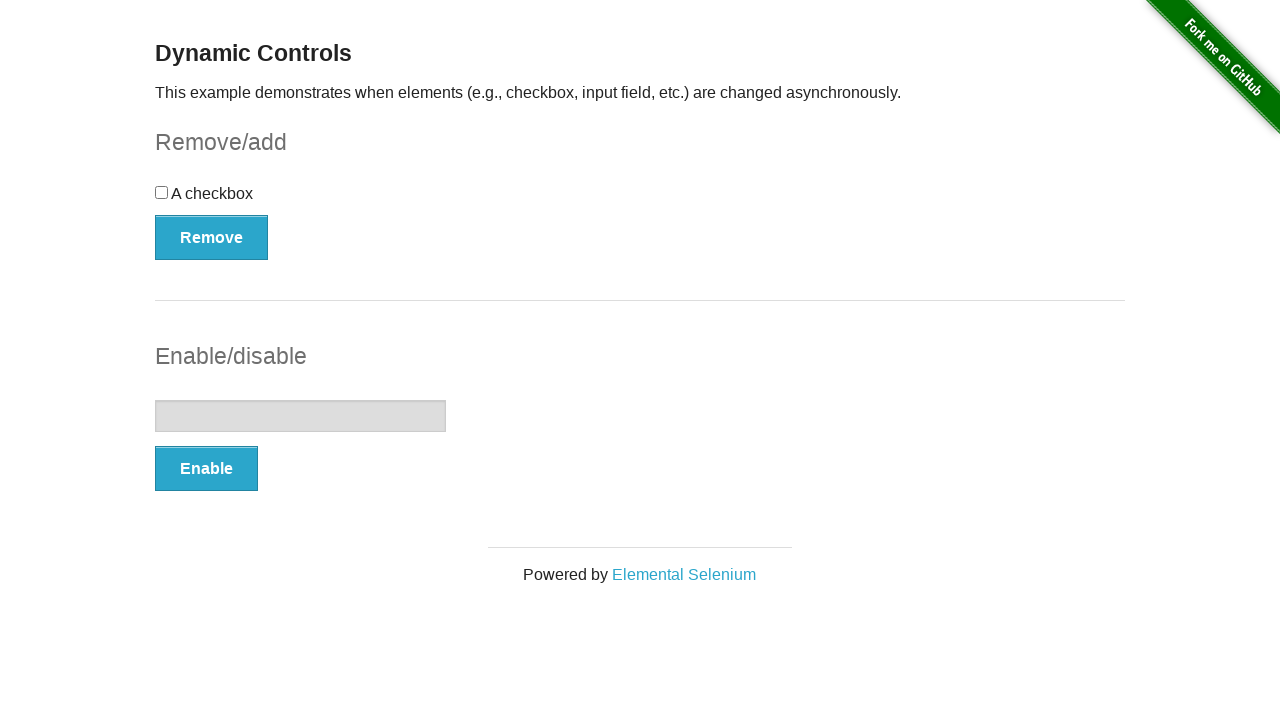

Clicked the checkbox to select it at (162, 192) on xpath=//input[@type='checkbox']
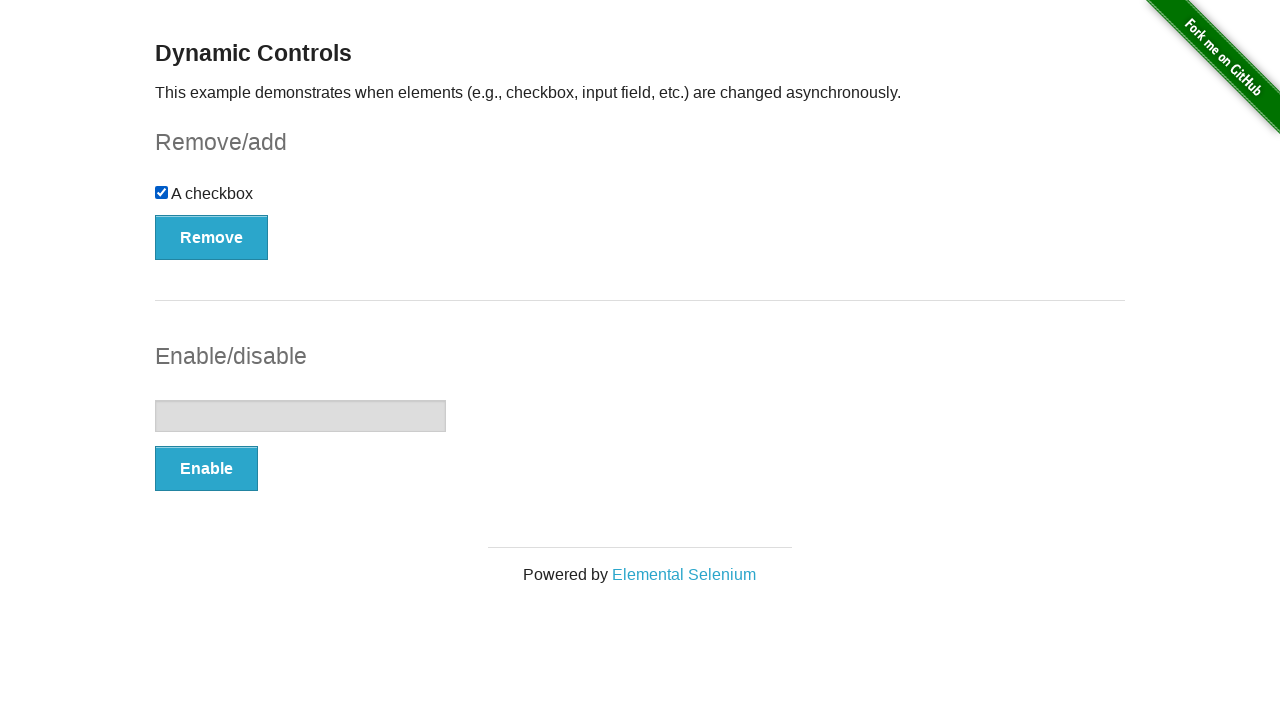

Clicked the 'Remove' button to remove the checkbox at (212, 237) on xpath=//button[text()='Remove']
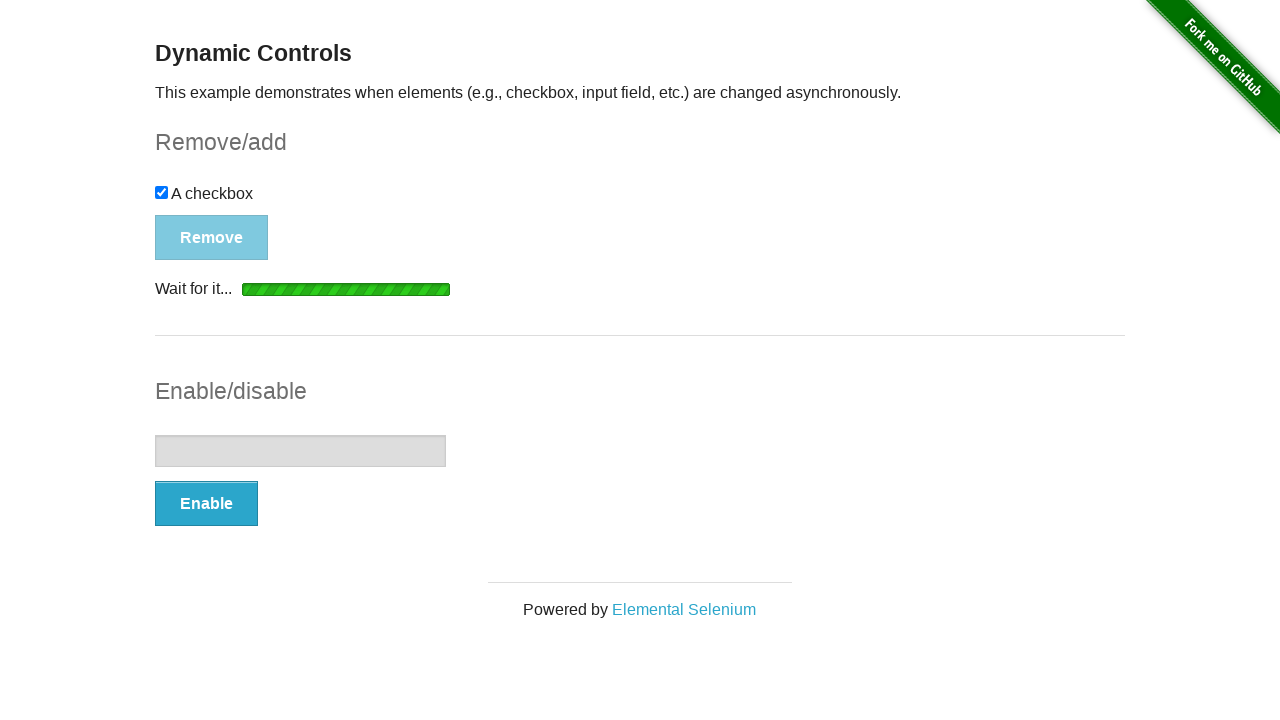

Waited for confirmation message to appear after removal
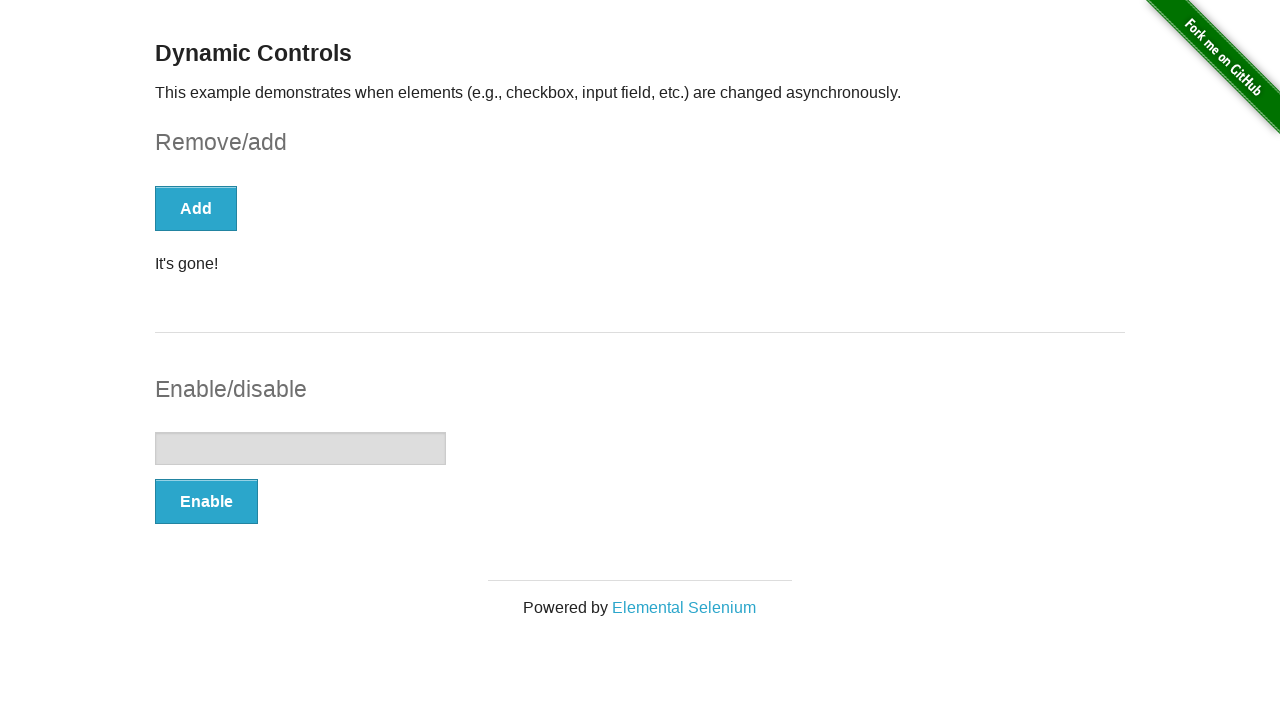

Clicked the 'Add' button to add the checkbox back at (196, 208) on xpath=//button[text()='Add']
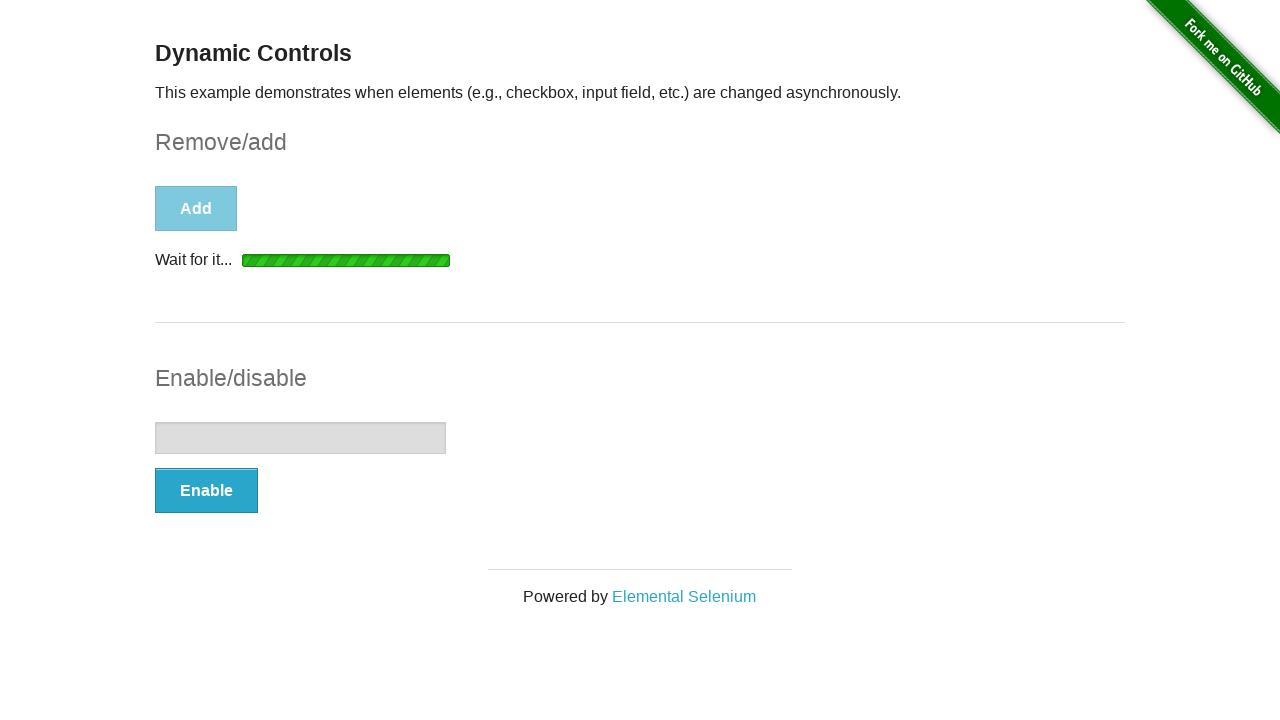

Waited for 'It's back!' confirmation message to appear
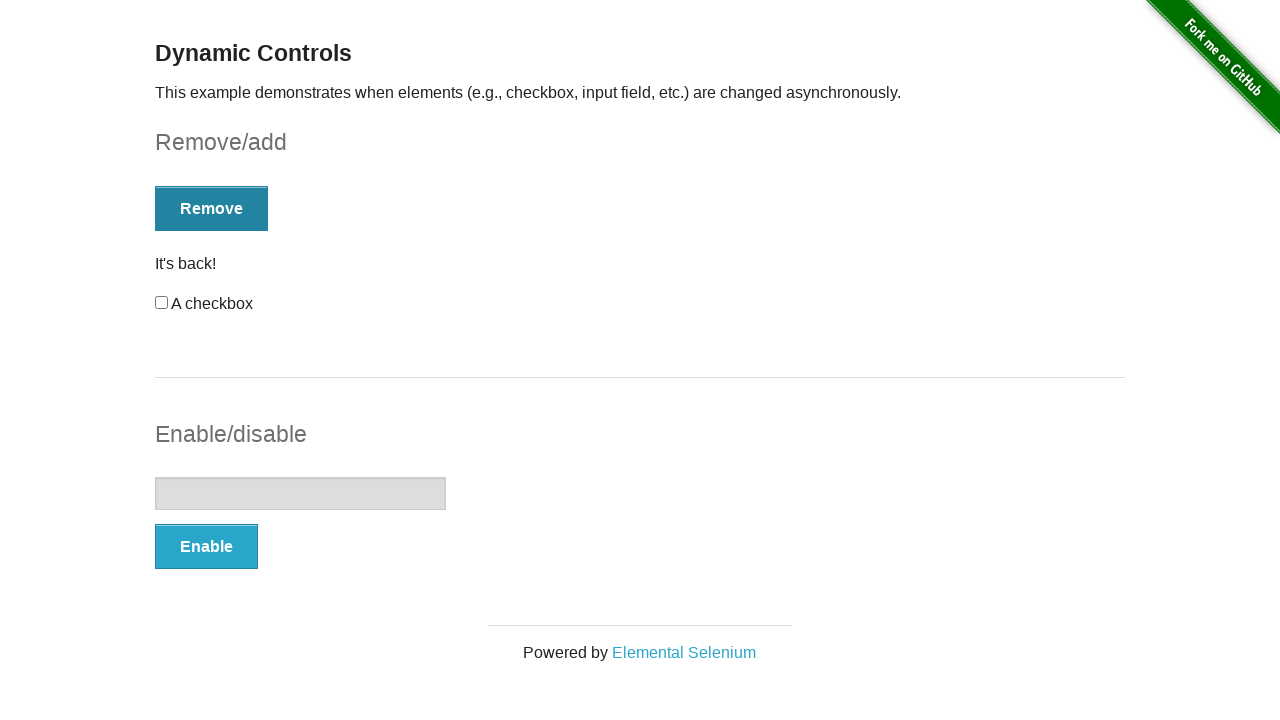

Retrieved the confirmation message text
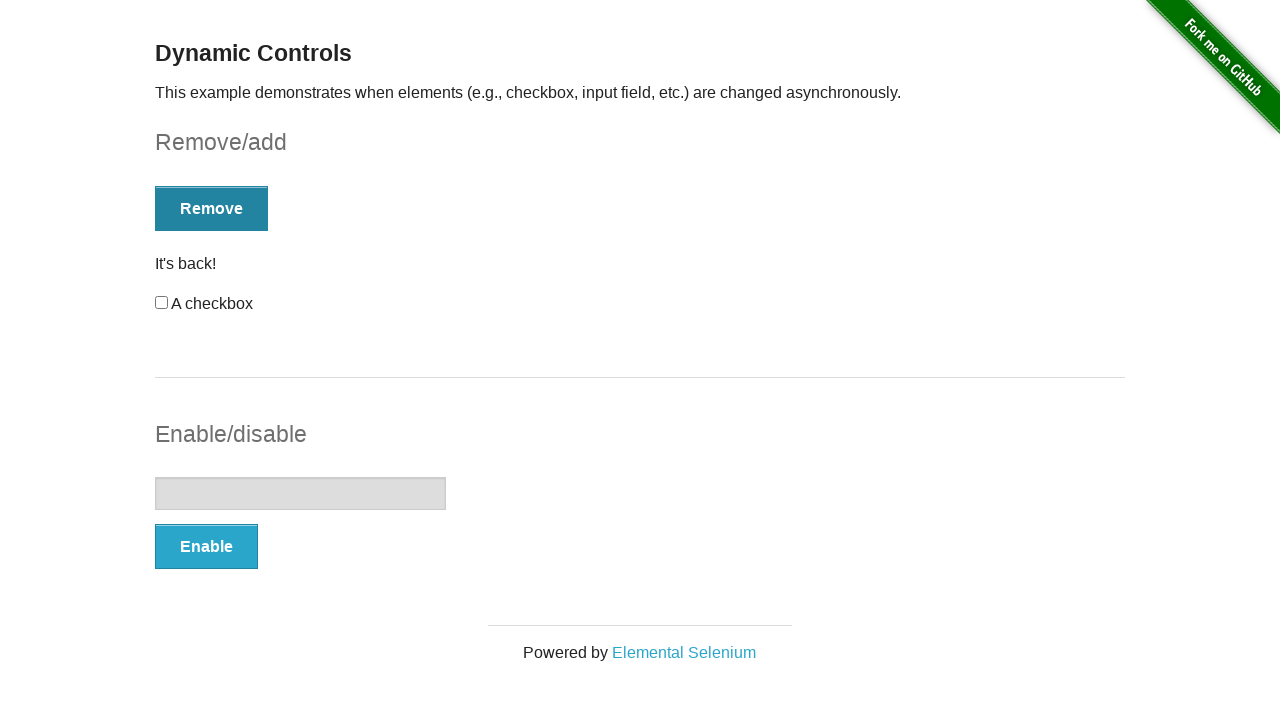

Verified that the message text is 'It's back!'
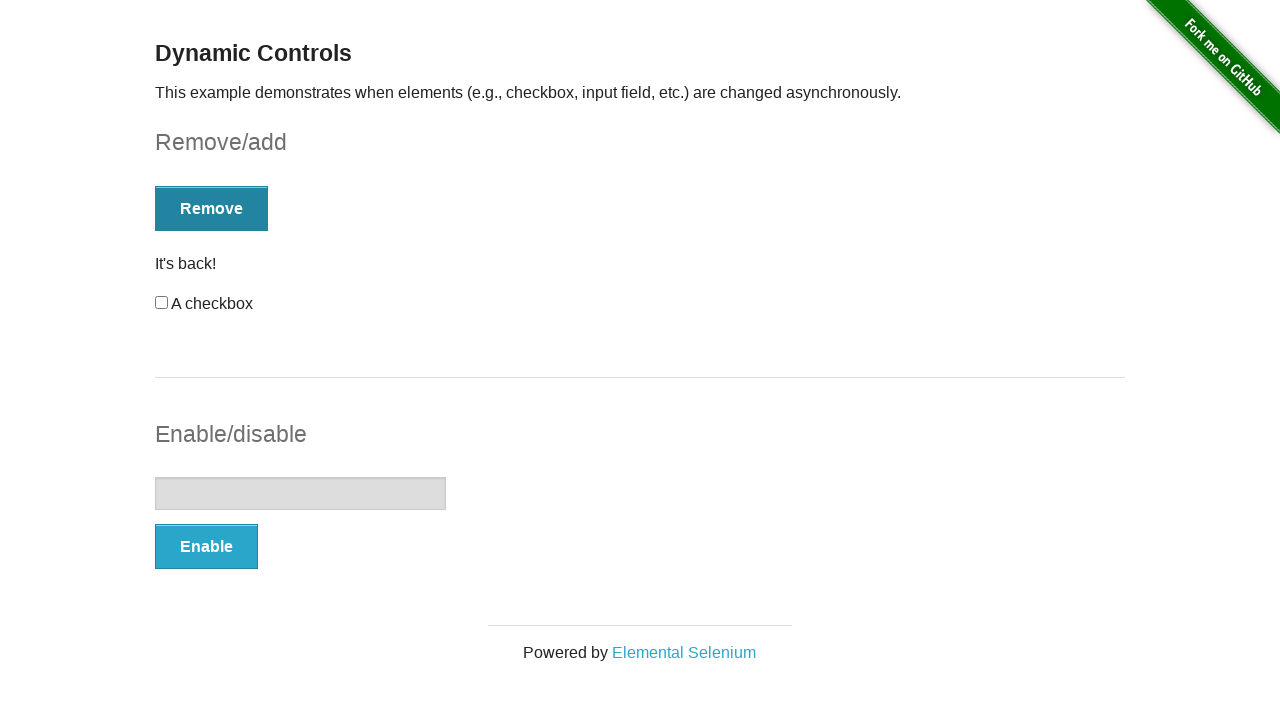

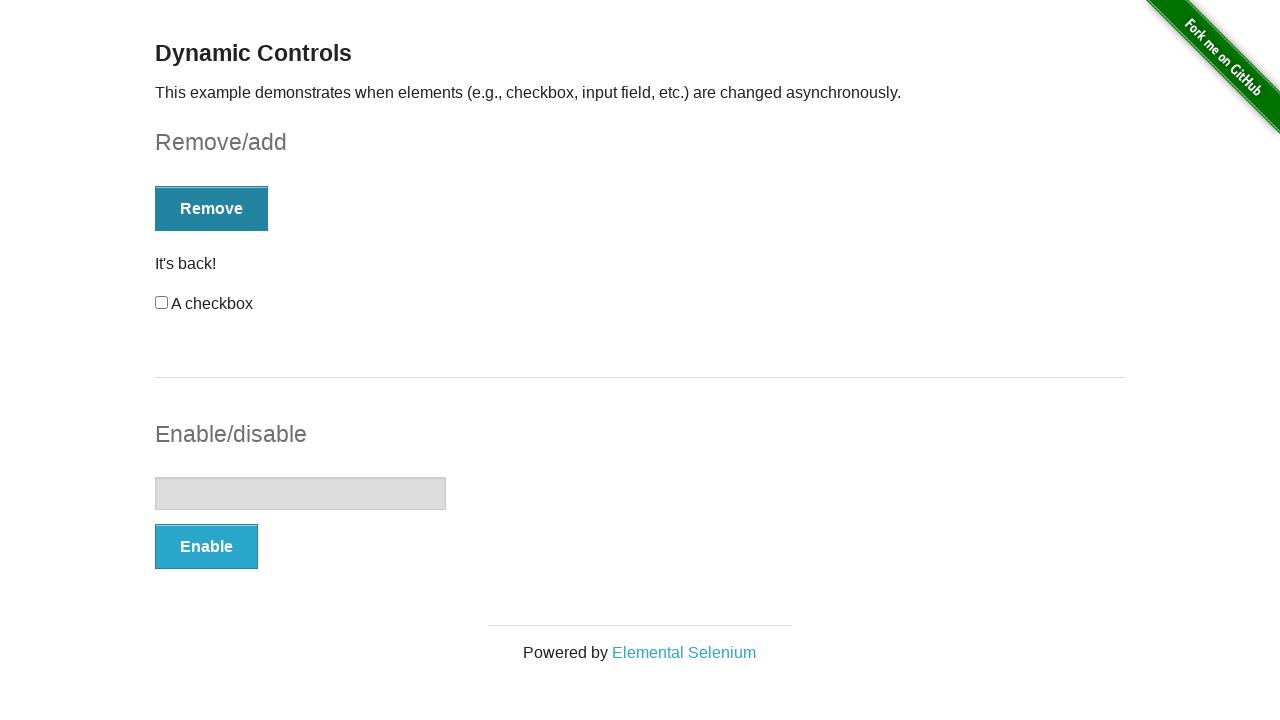